Tests various API link responses on DemoQA by clicking links that return different HTTP status codes (201, 204, 301, 400, 401, 403, 404) and also tests opening a home link in a new tab.

Starting URL: https://demoqa.com/elements

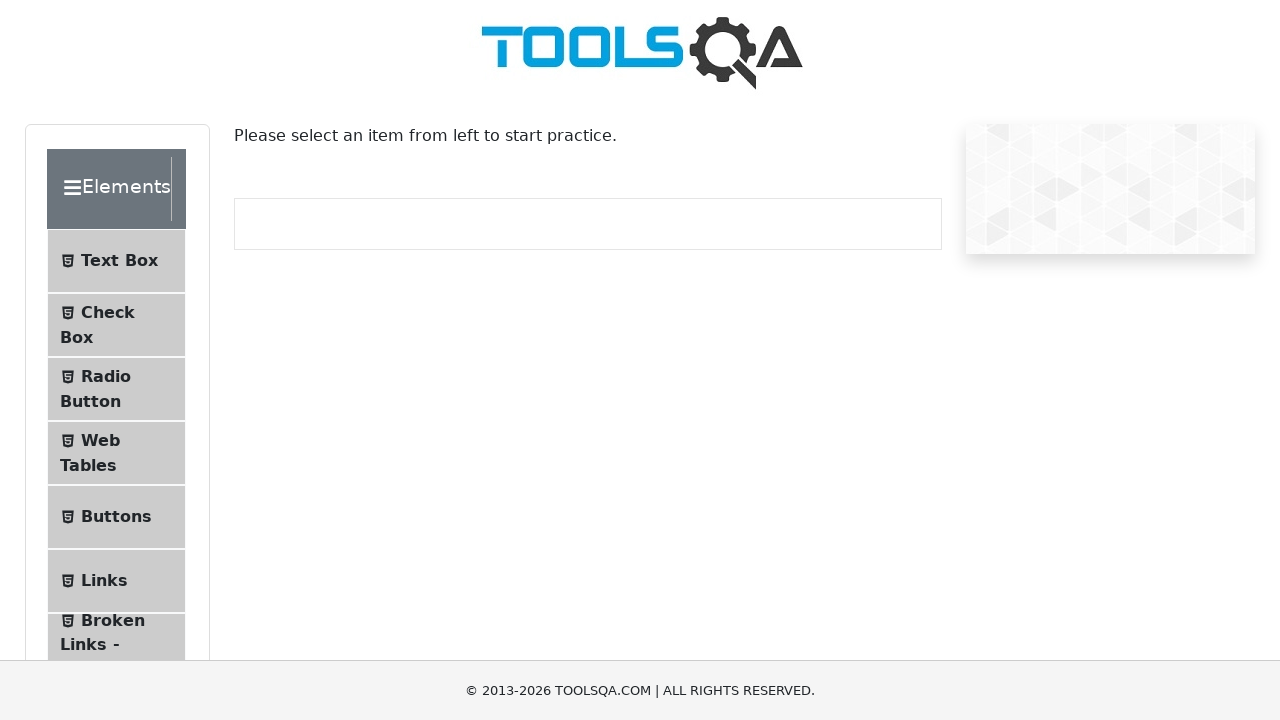

Clicked on Links menu item at (116, 581) on li#item-5
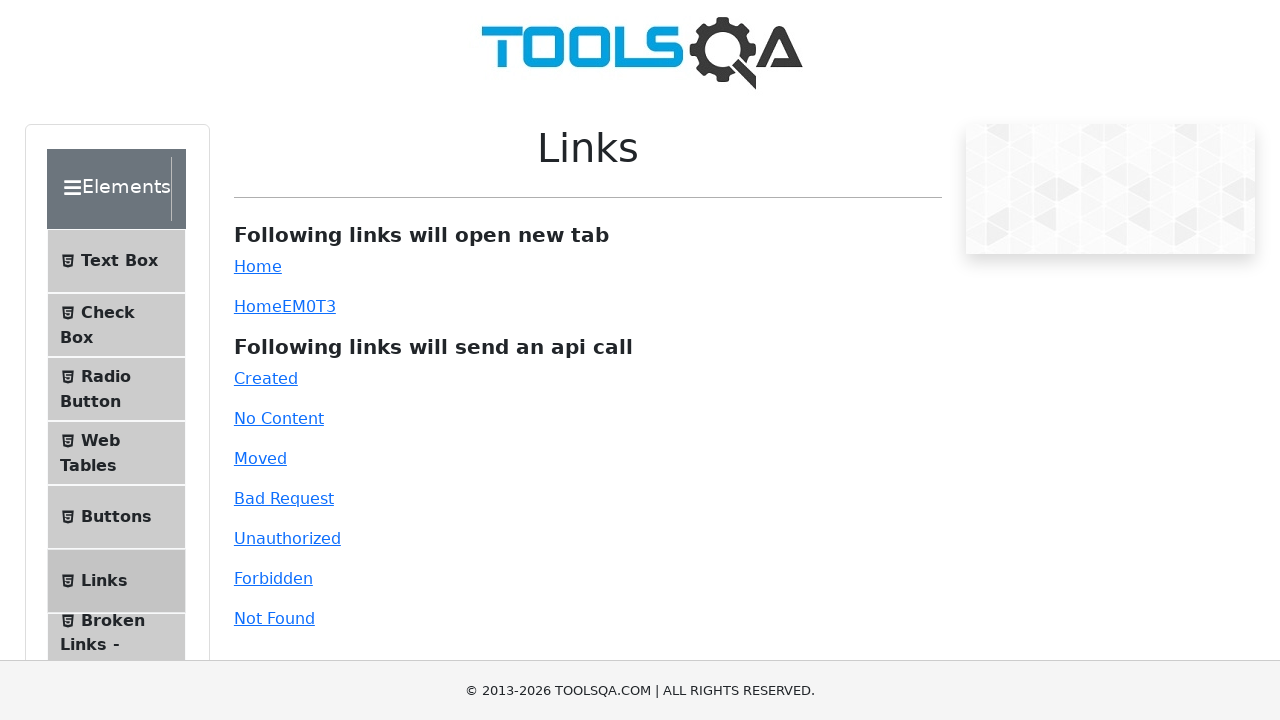

Links page loaded successfully
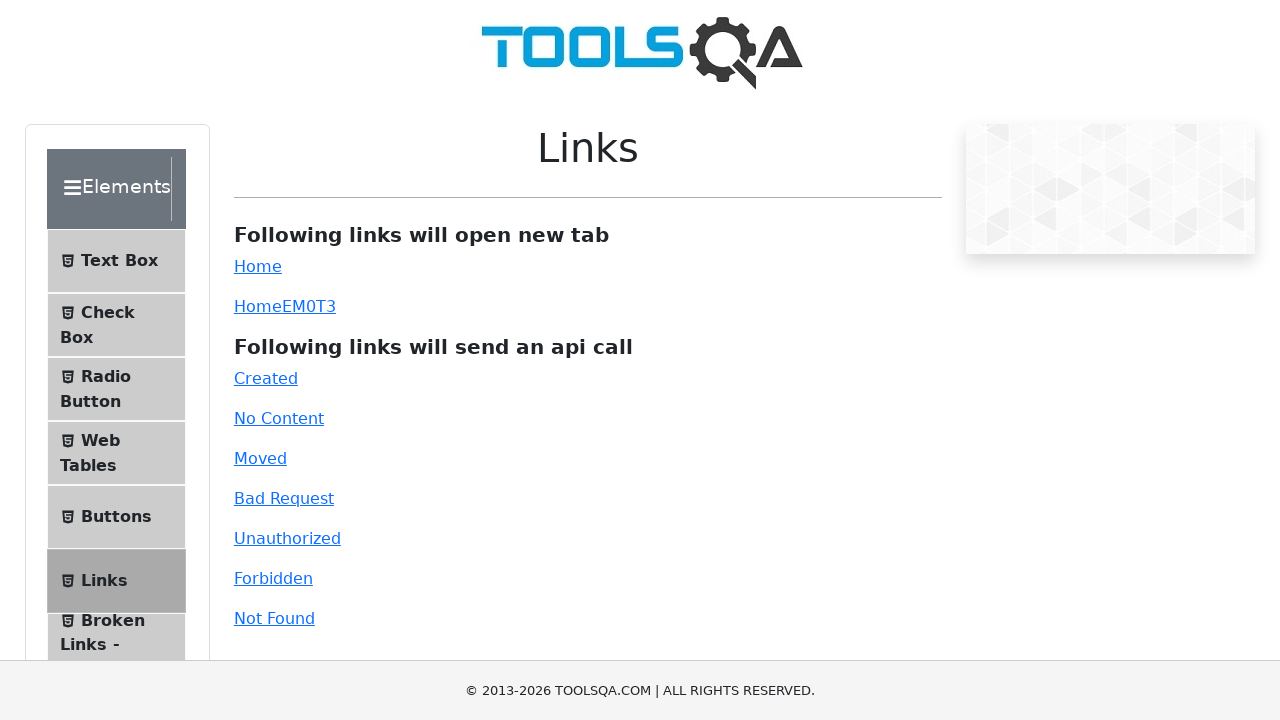

Clicked on Created link (HTTP 201) at (266, 378) on #created
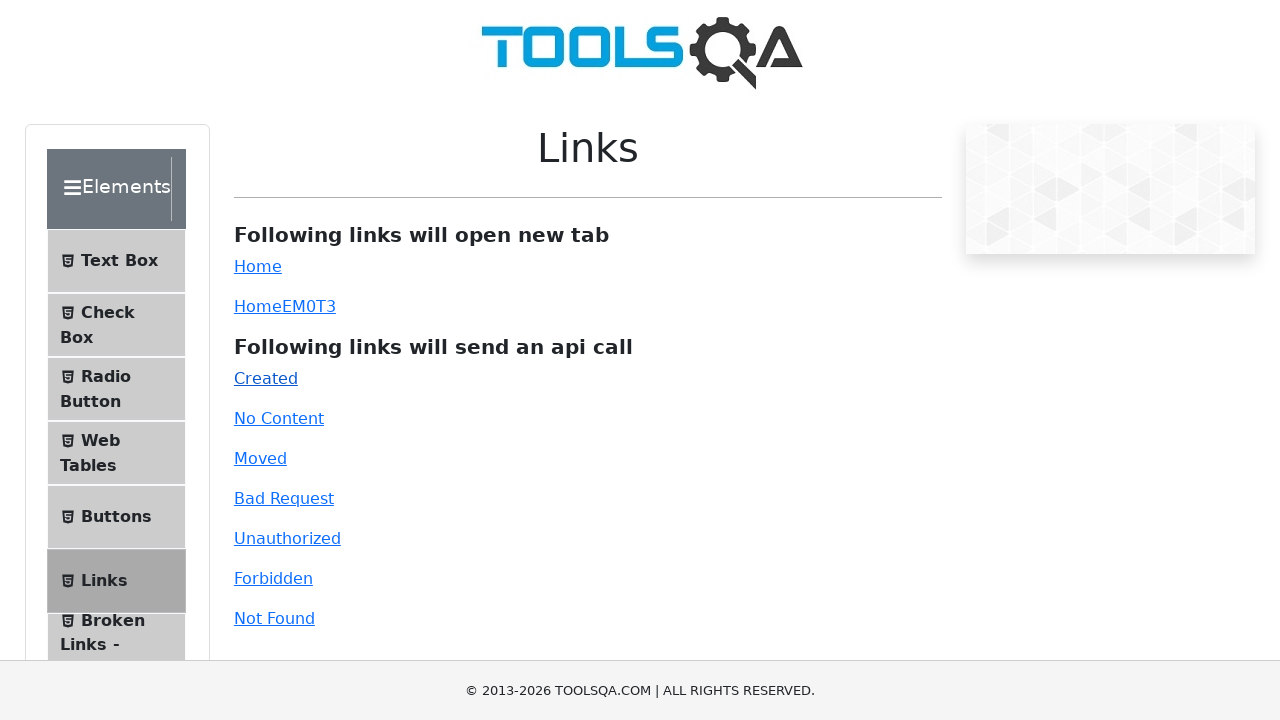

Waited 1 second after Created link request
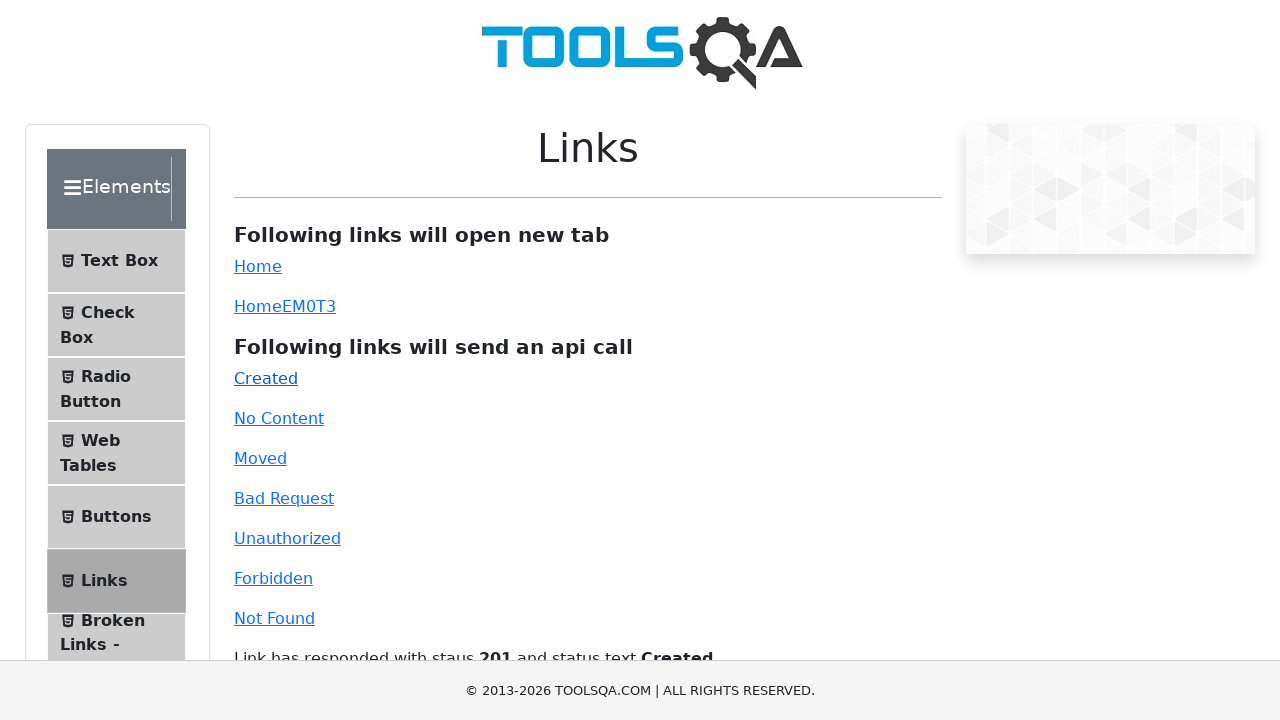

Reloaded page after Created link test
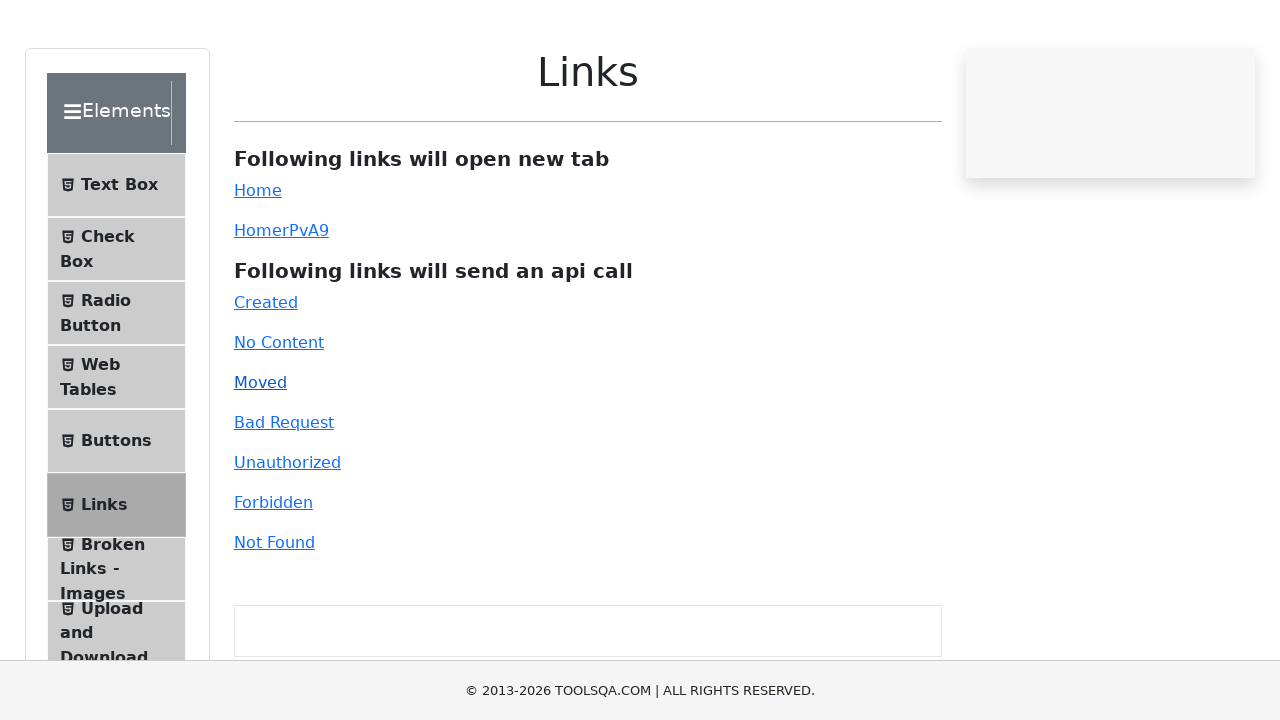

Clicked on No Content link (HTTP 204) at (279, 418) on #no-content
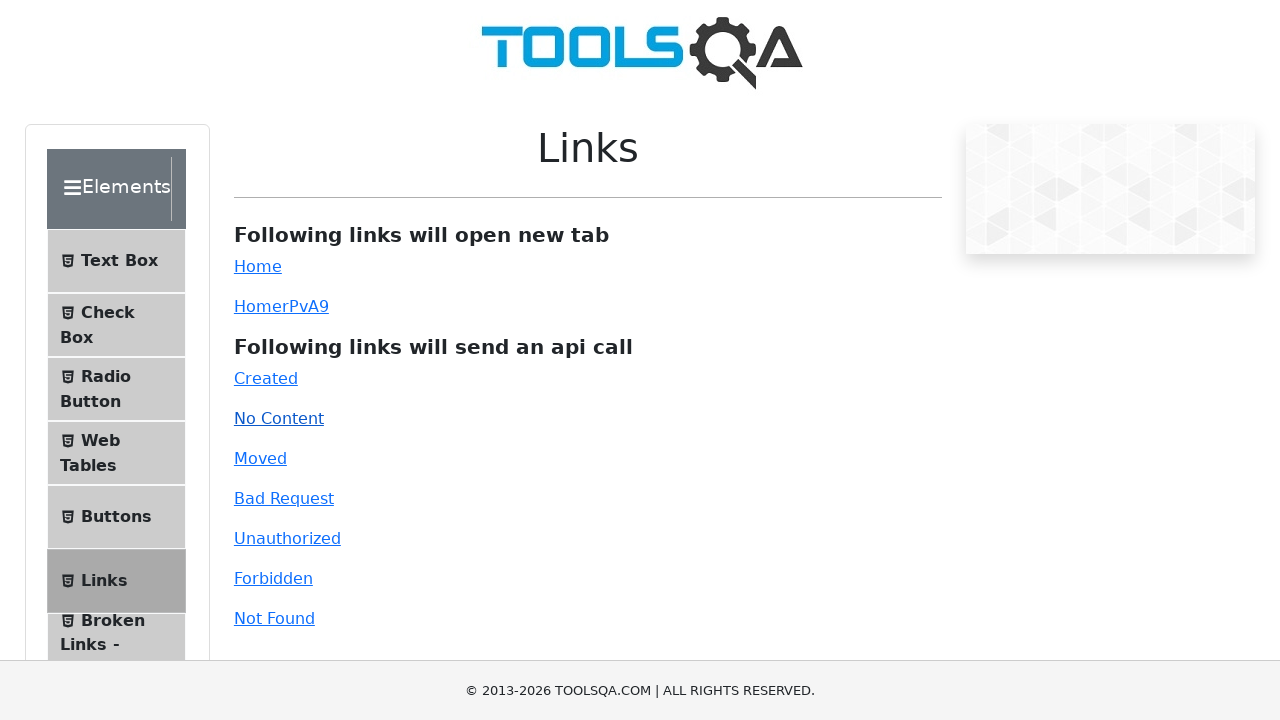

Waited 1 second after No Content link request
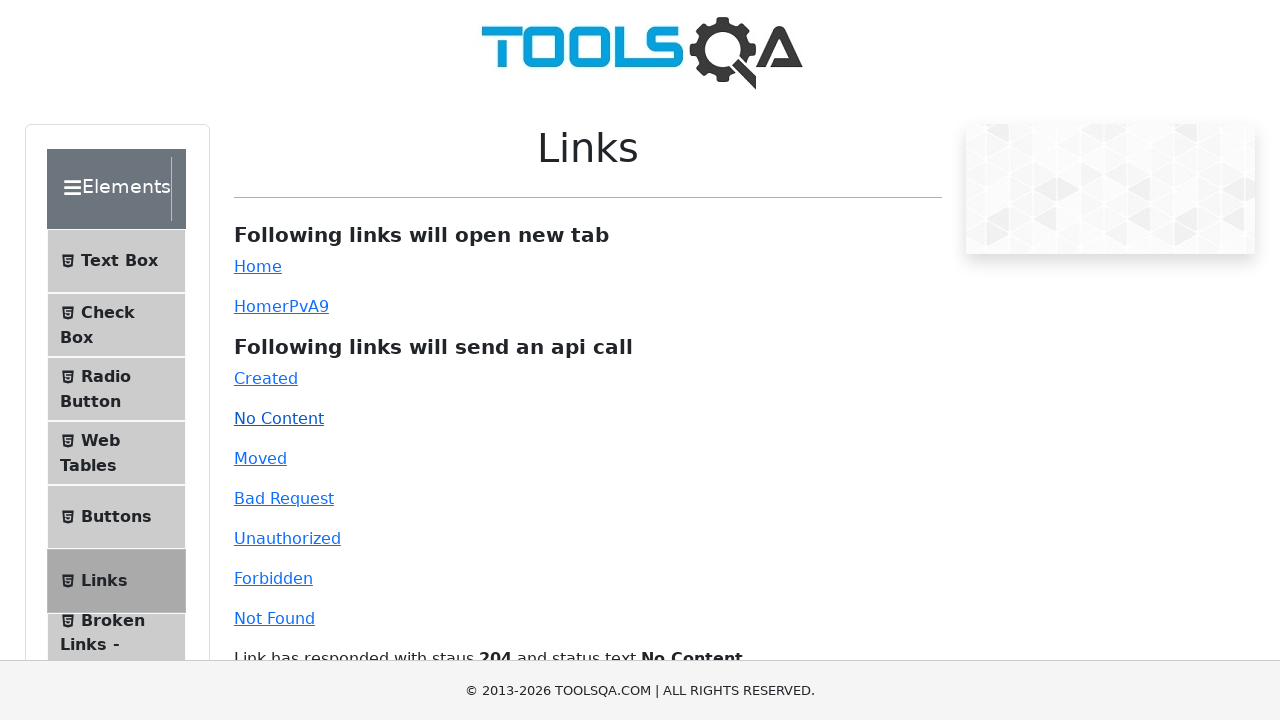

Reloaded page after No Content link test
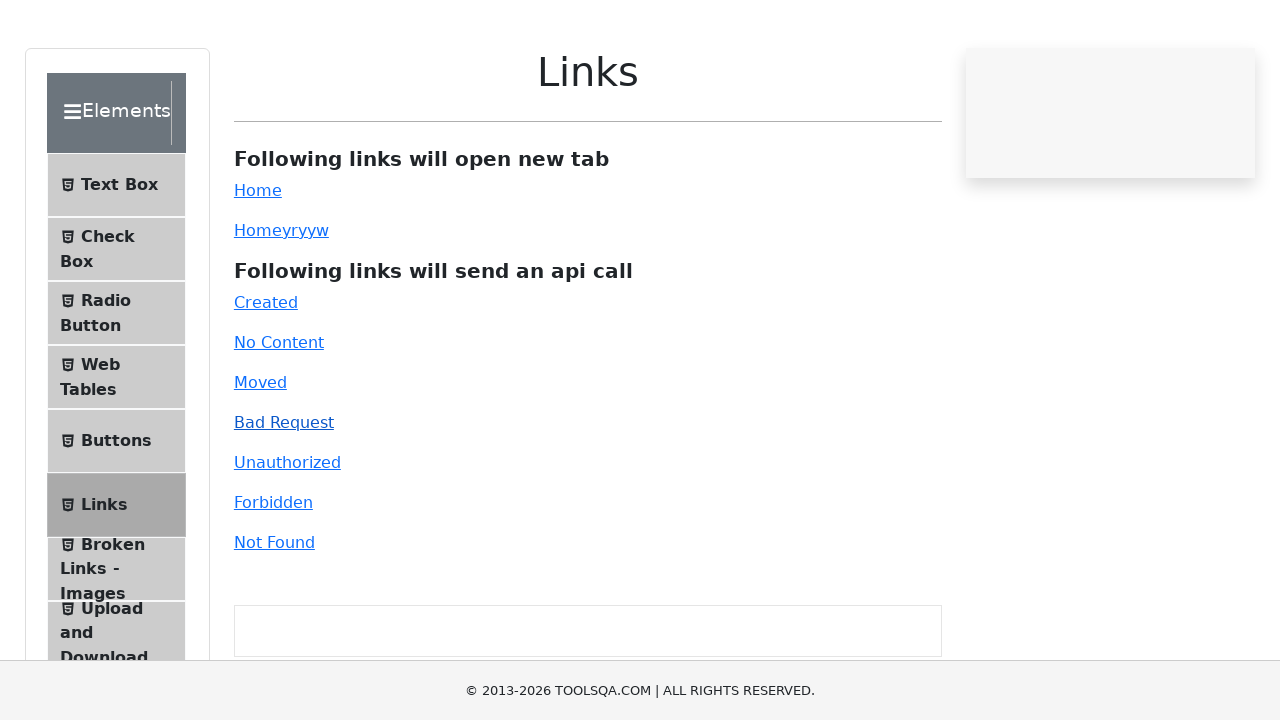

Clicked on Moved link (HTTP 301) at (260, 458) on #moved
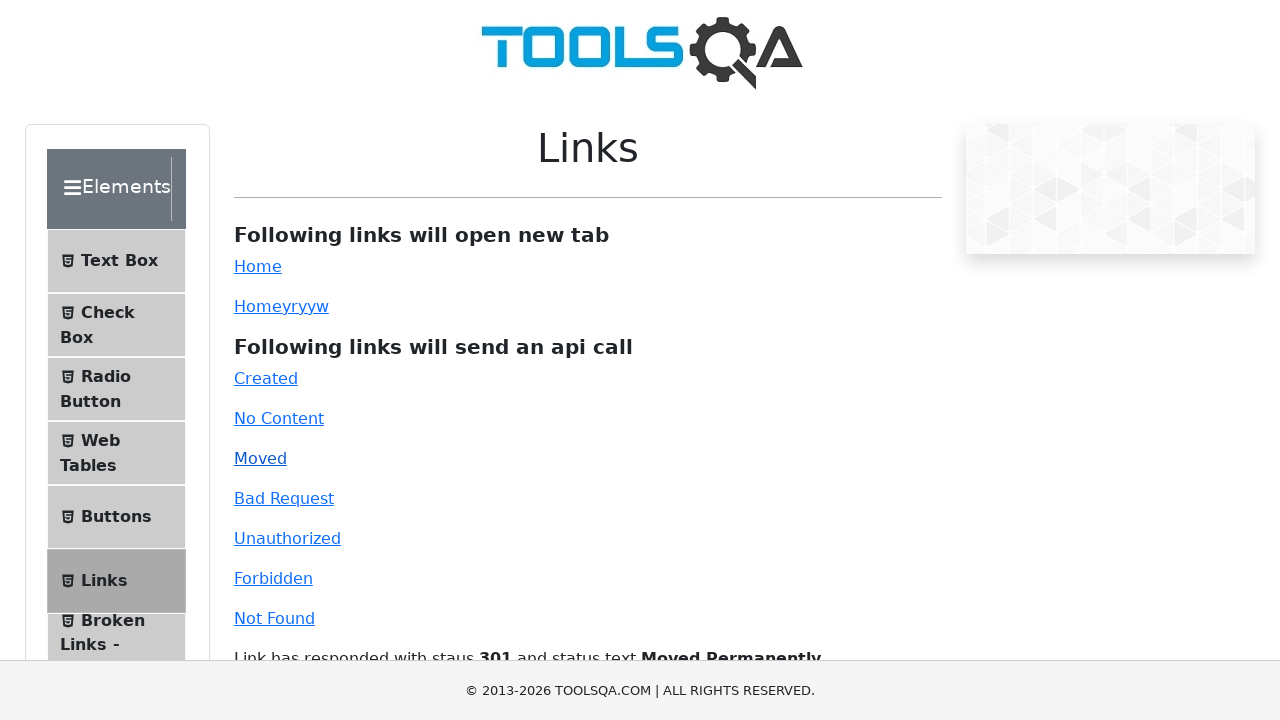

Waited 1 second after Moved link request
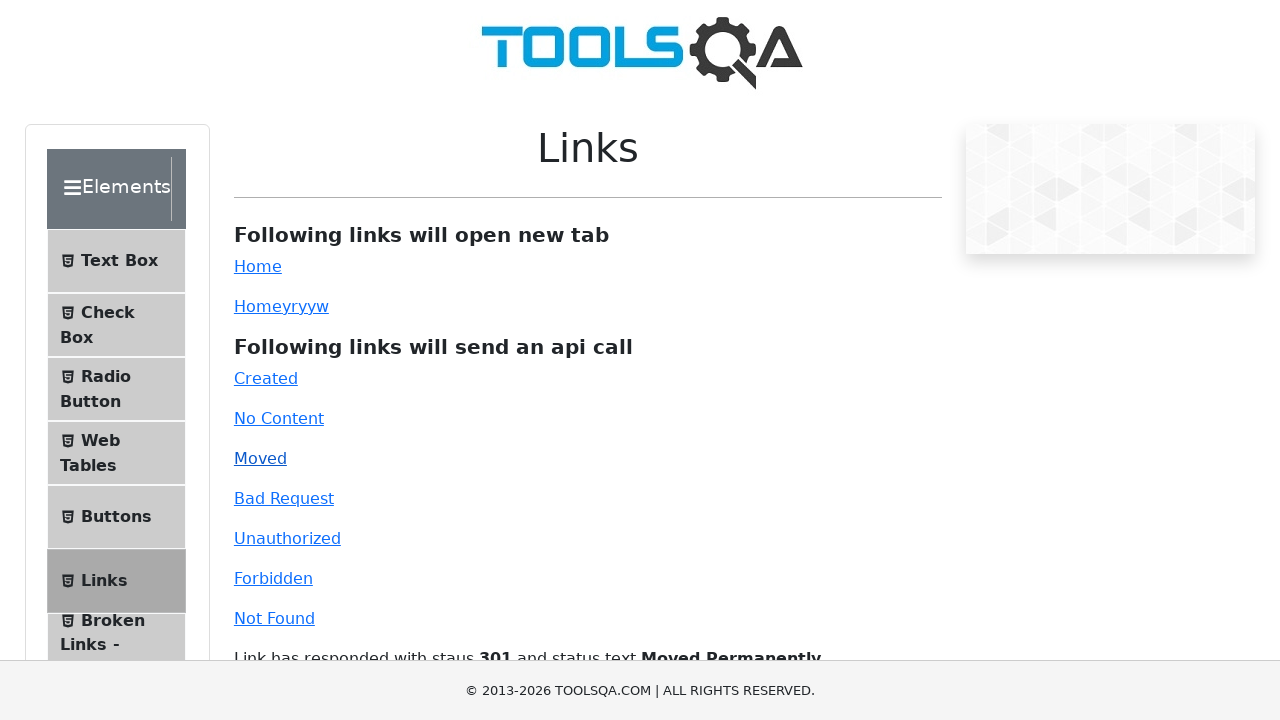

Reloaded page after Moved link test
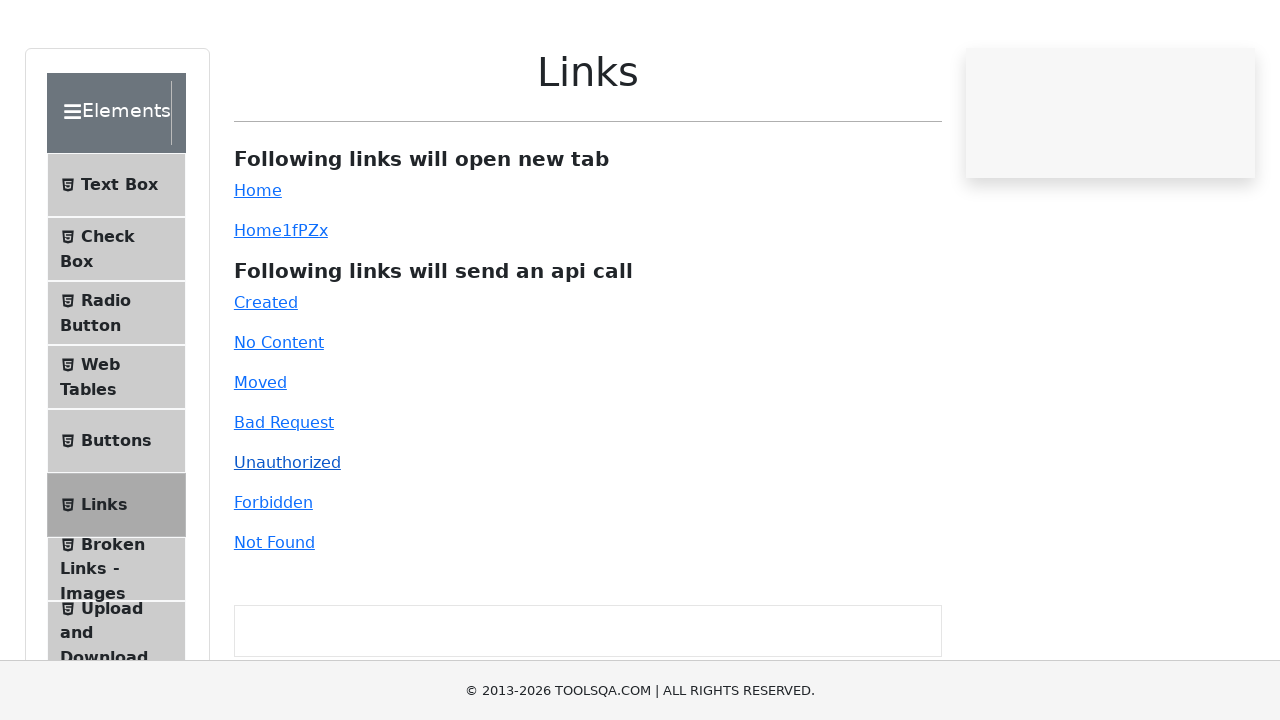

Clicked on Bad Request link (HTTP 400) at (284, 498) on #bad-request
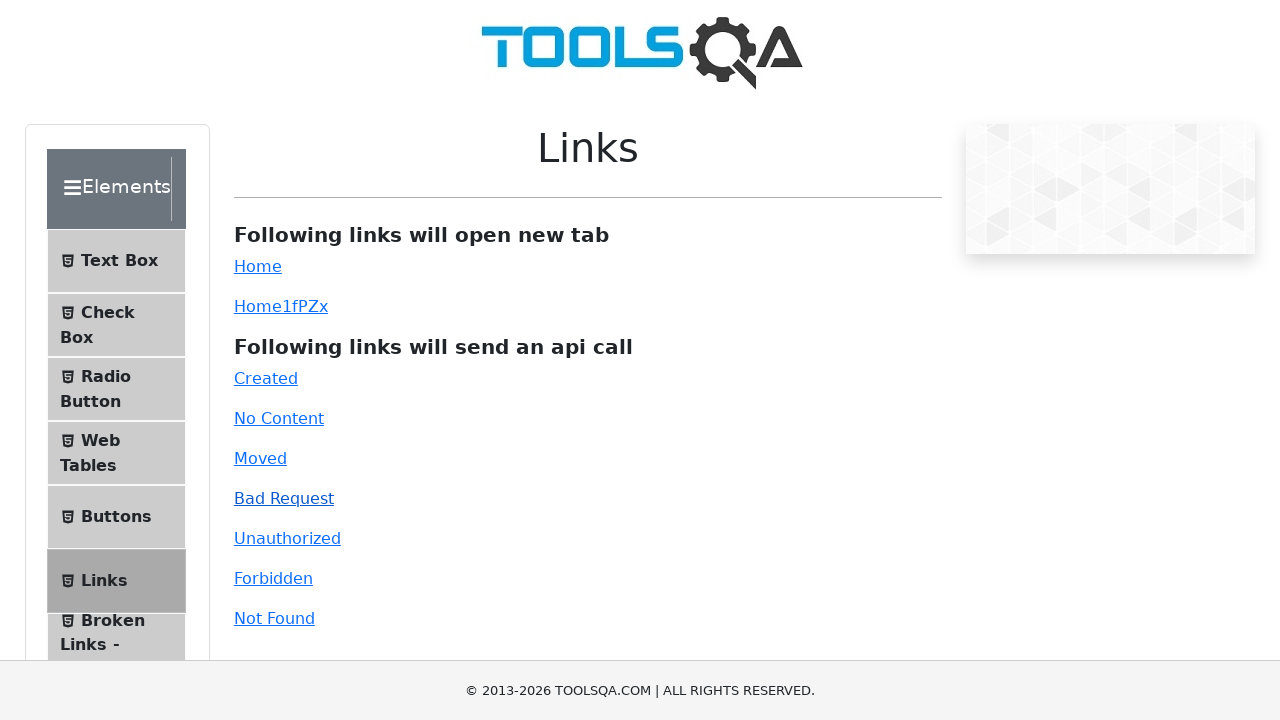

Waited 1 second after Bad Request link request
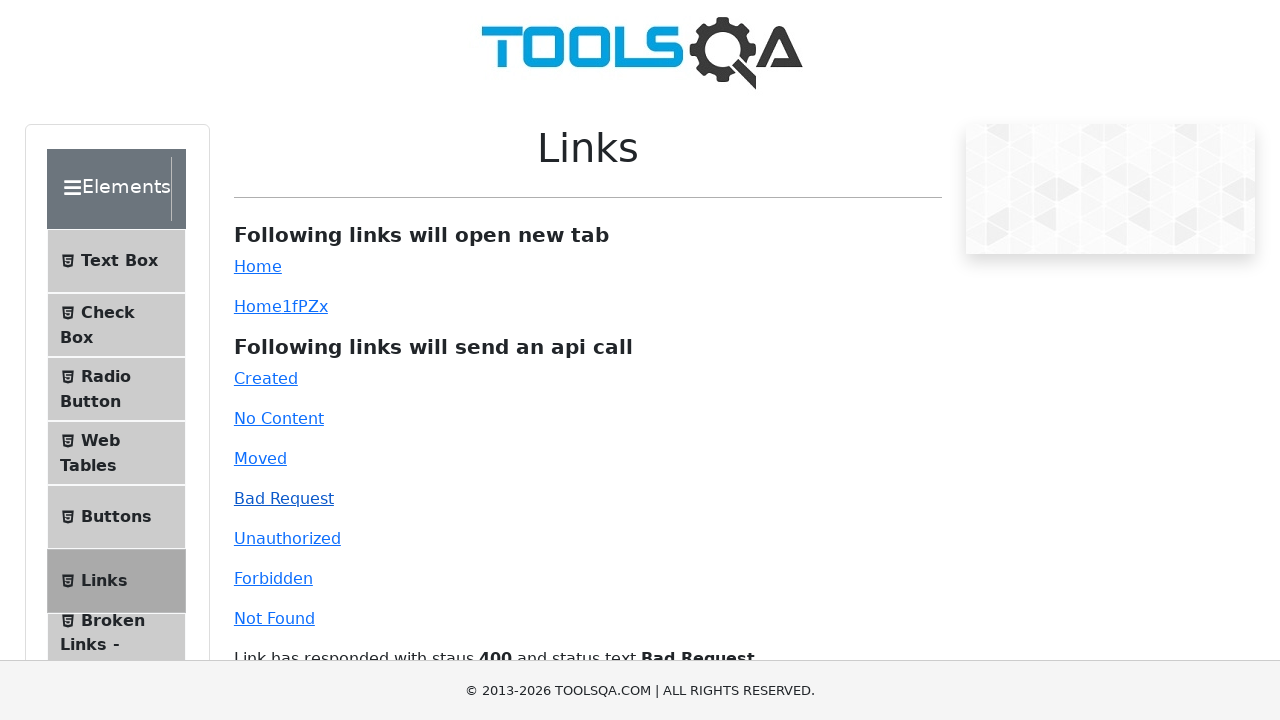

Reloaded page after Bad Request link test
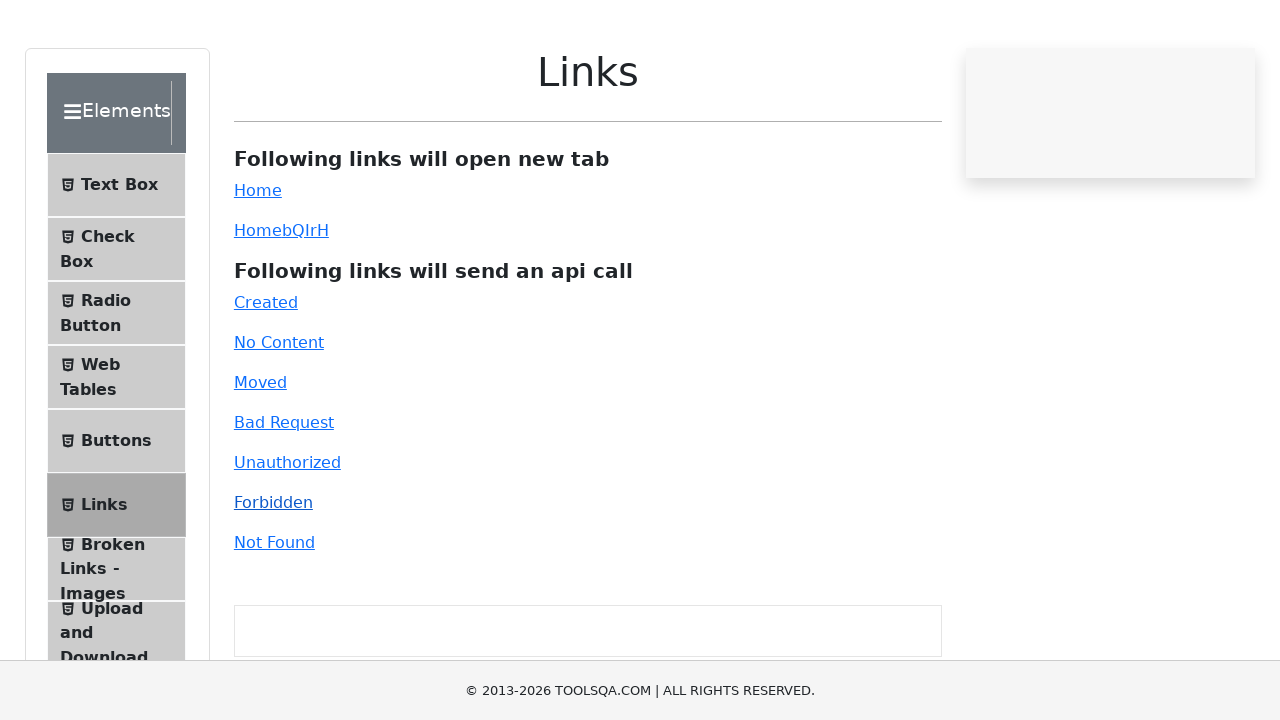

Clicked on Unauthorized link (HTTP 401) at (287, 538) on #unauthorized
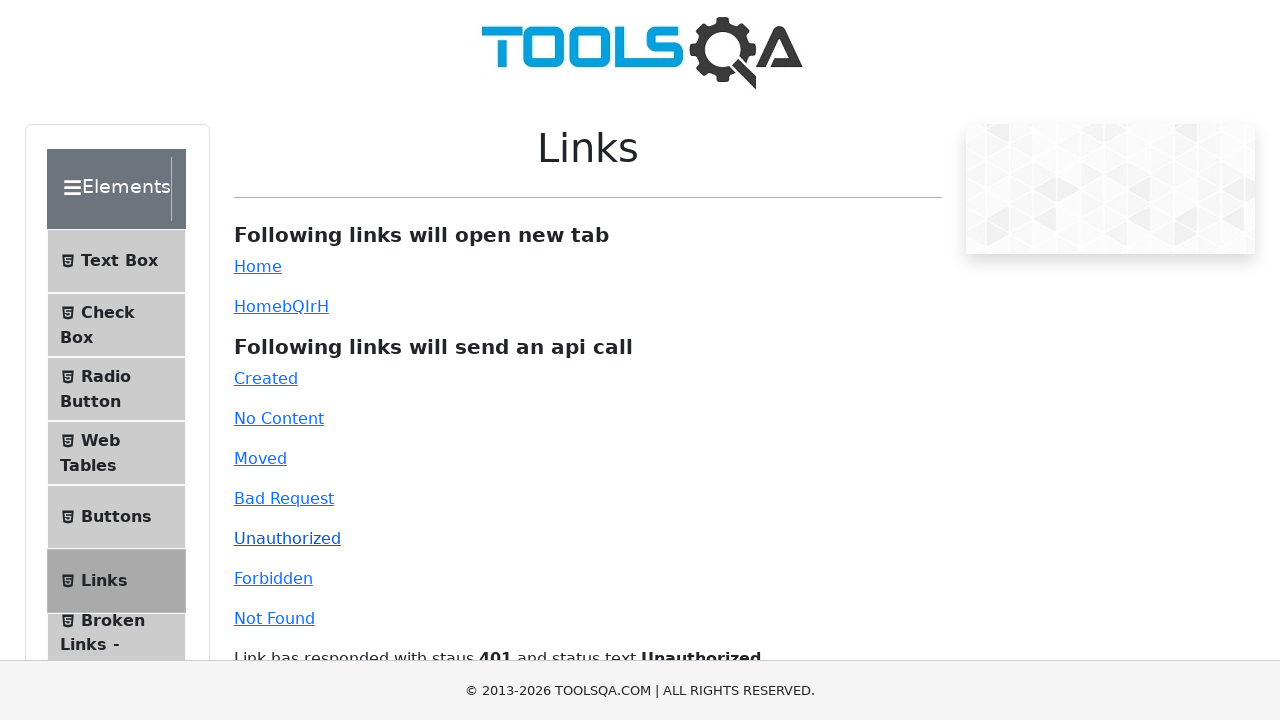

Waited 1 second after Unauthorized link request
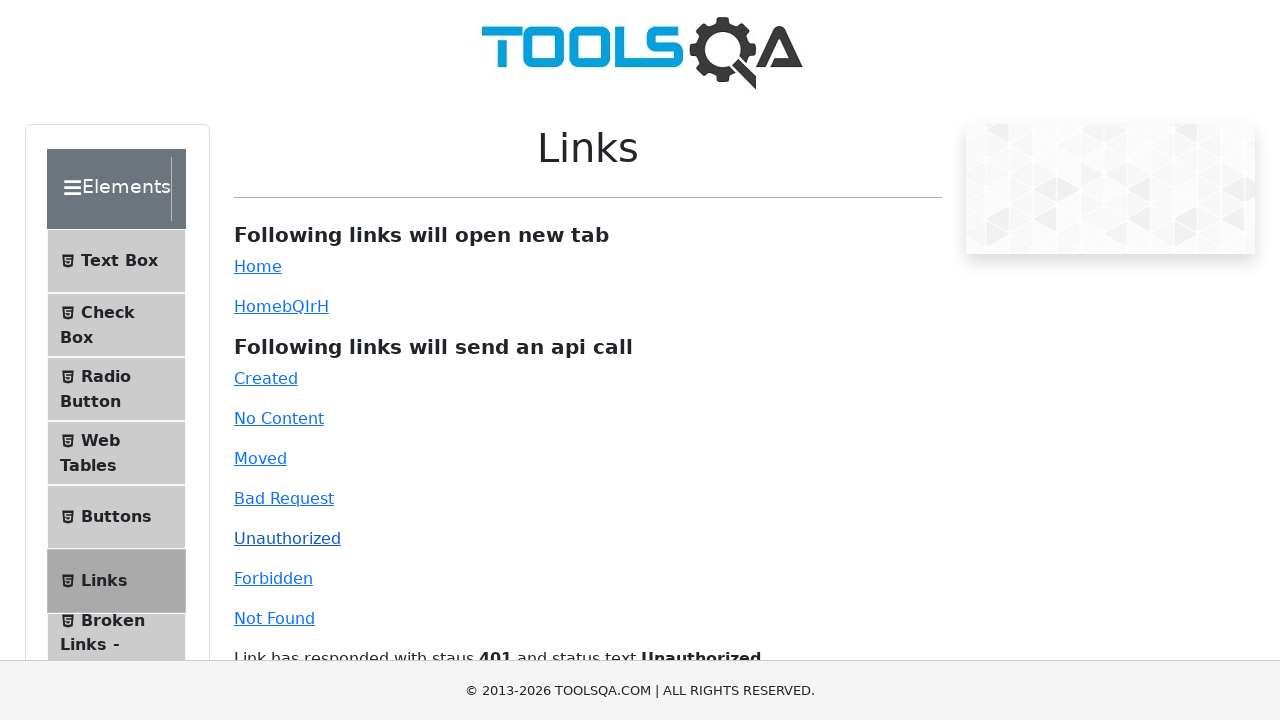

Reloaded page after Unauthorized link test
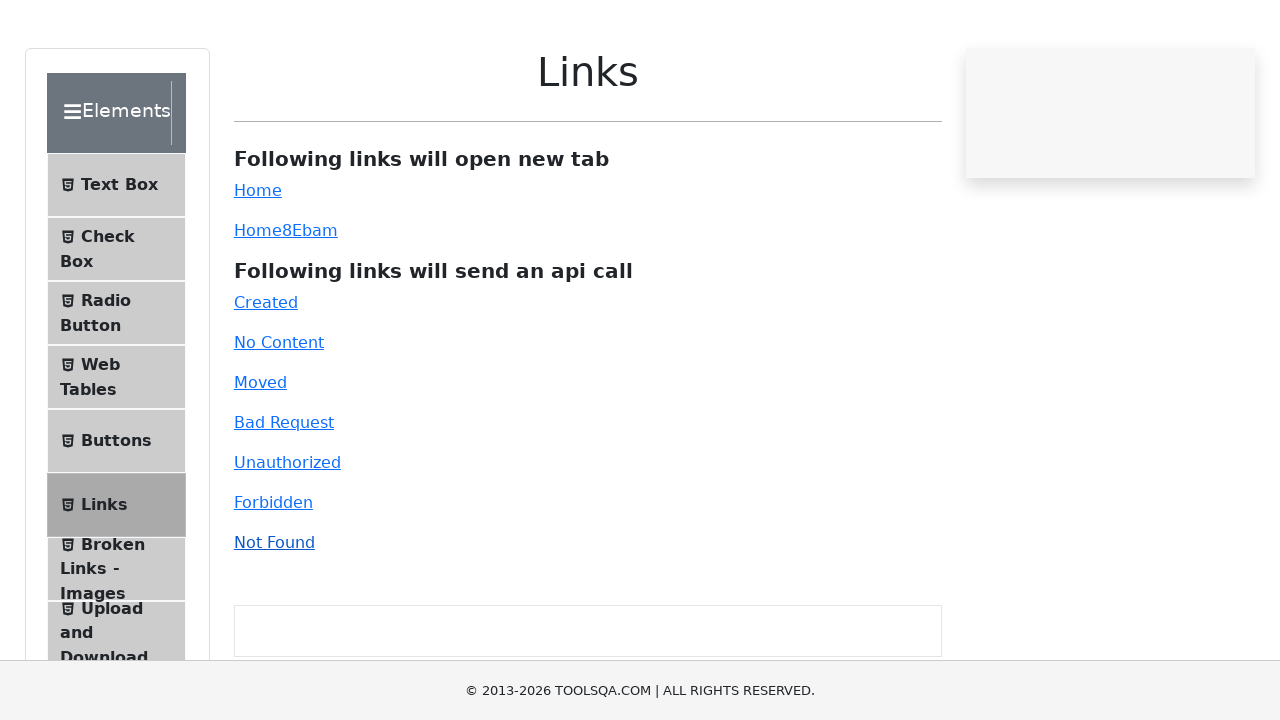

Clicked on Forbidden link (HTTP 403) at (273, 578) on #forbidden
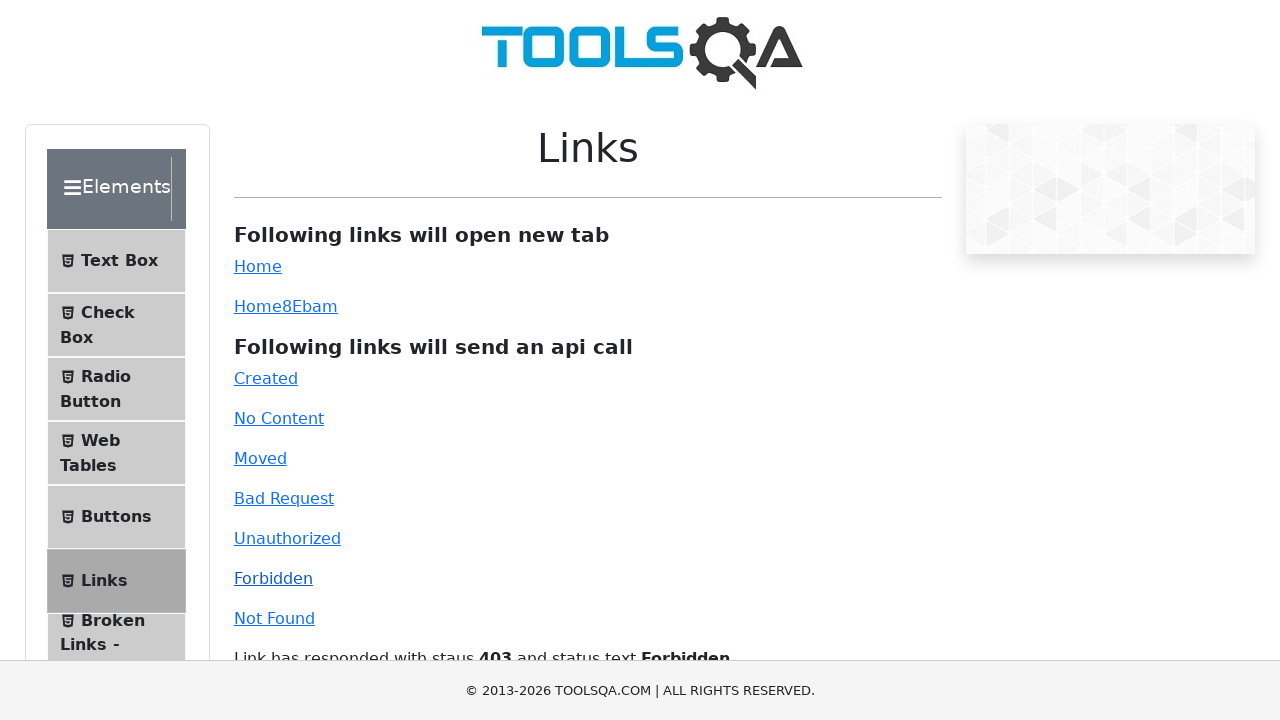

Waited 1 second after Forbidden link request
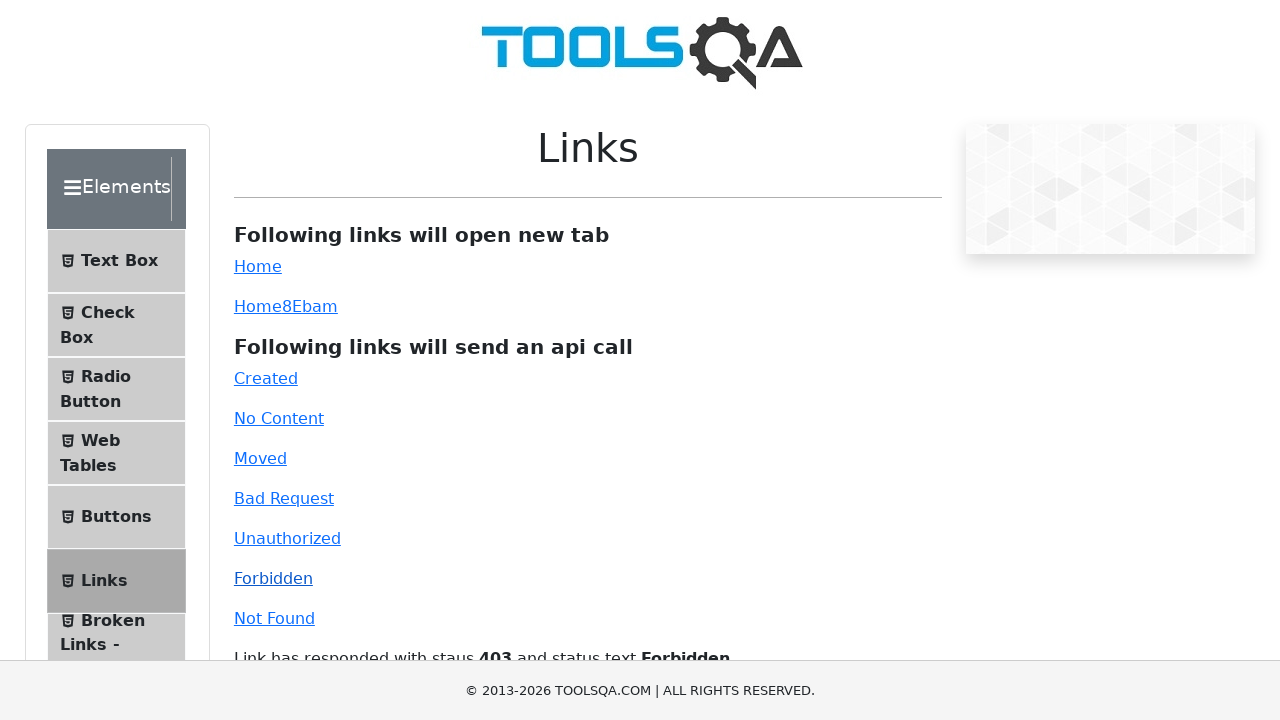

Reloaded page after Forbidden link test
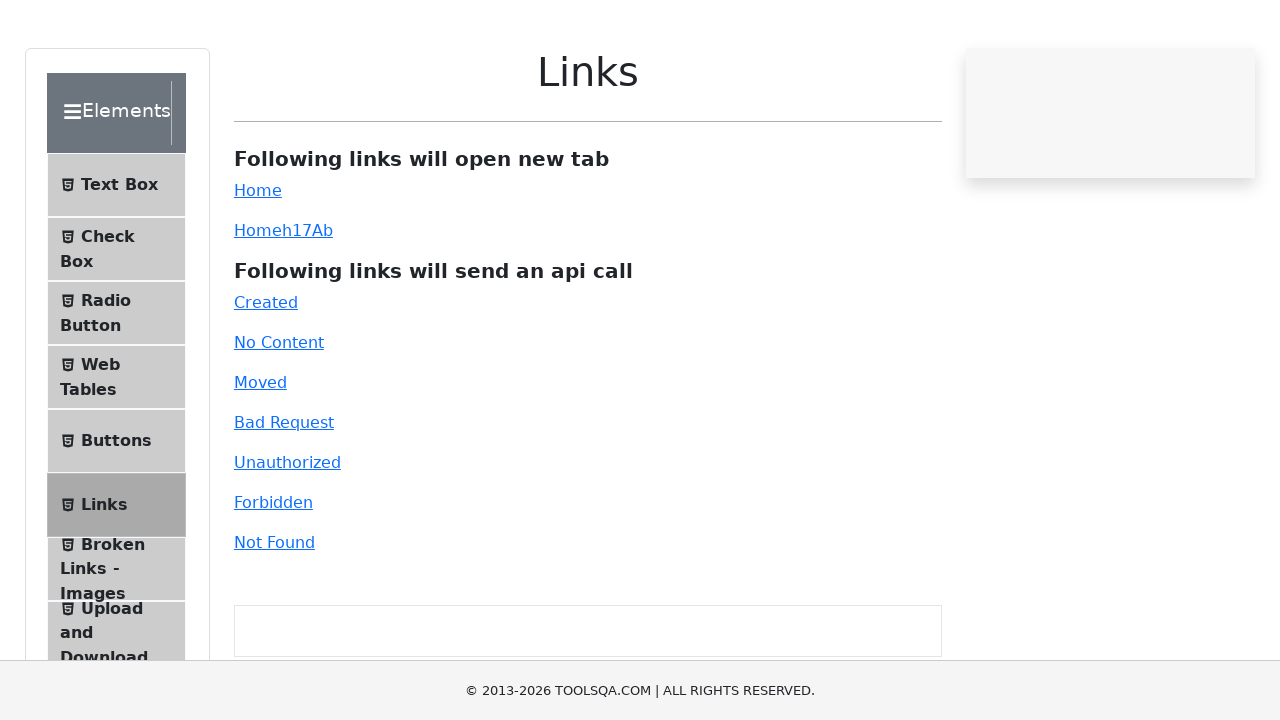

Clicked on Not Found link (HTTP 404) at (274, 618) on #invalid-url
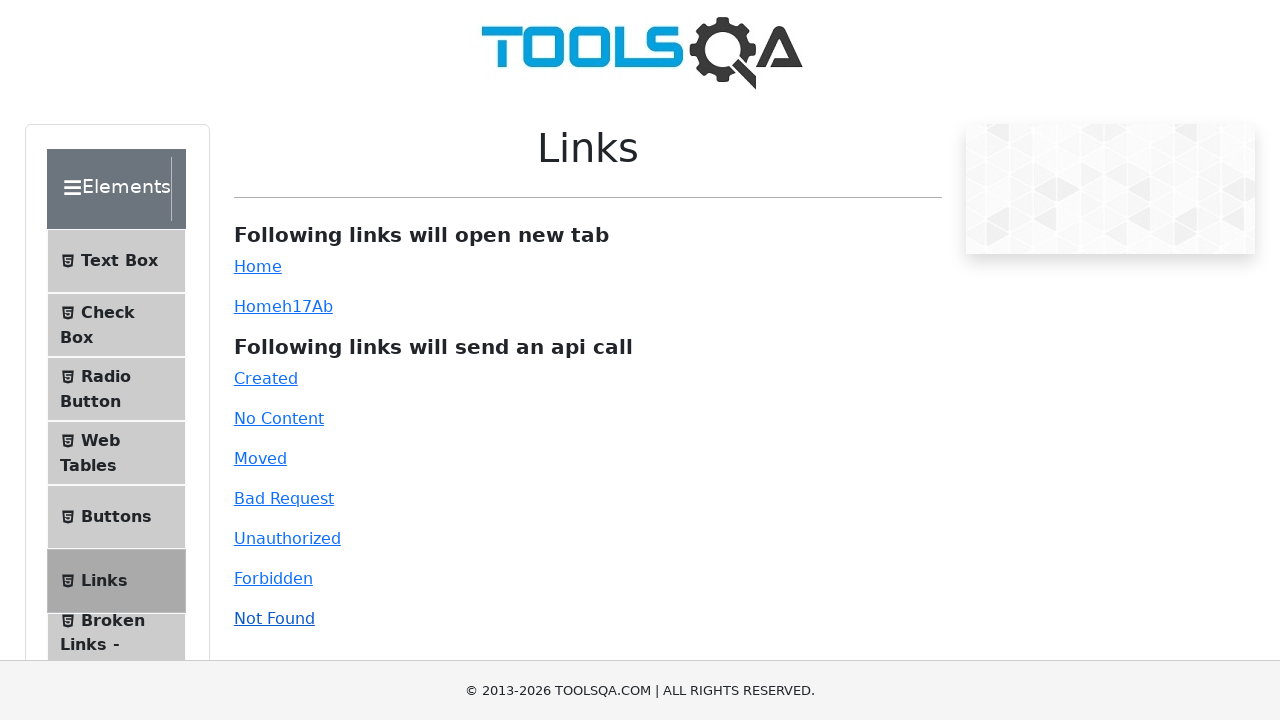

Waited 1 second after Not Found link request
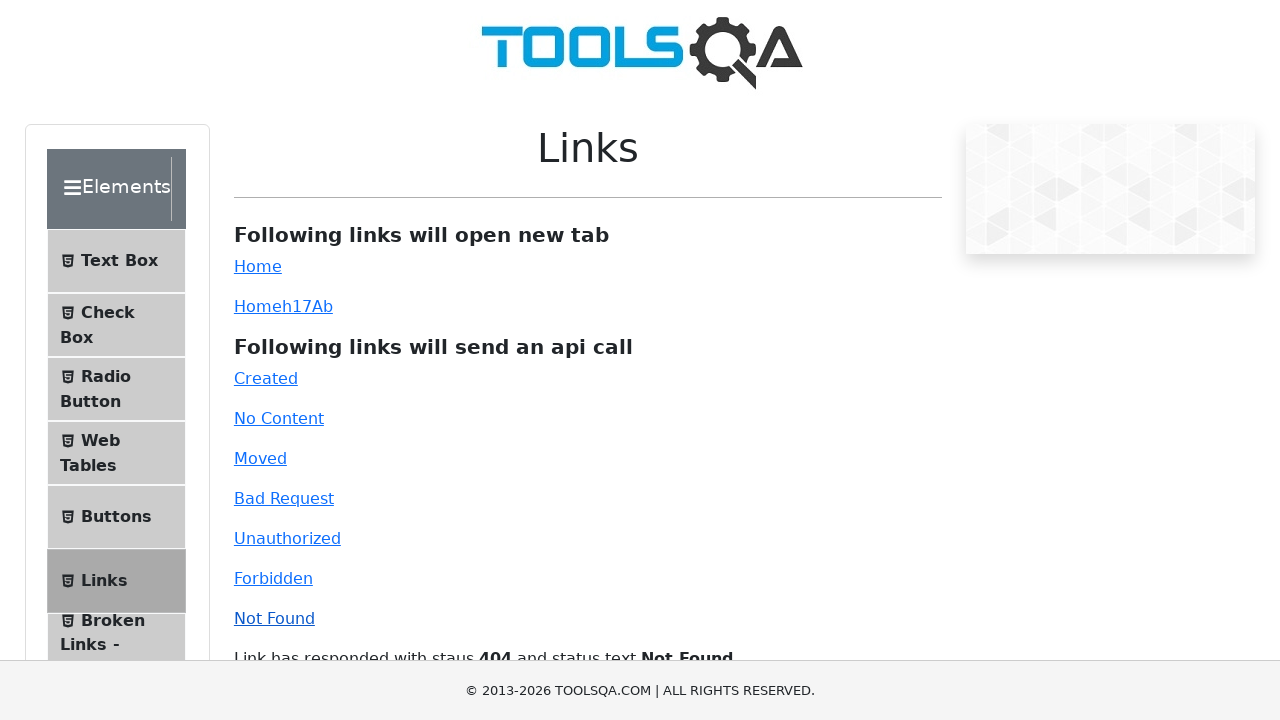

Reloaded page after Not Found link test
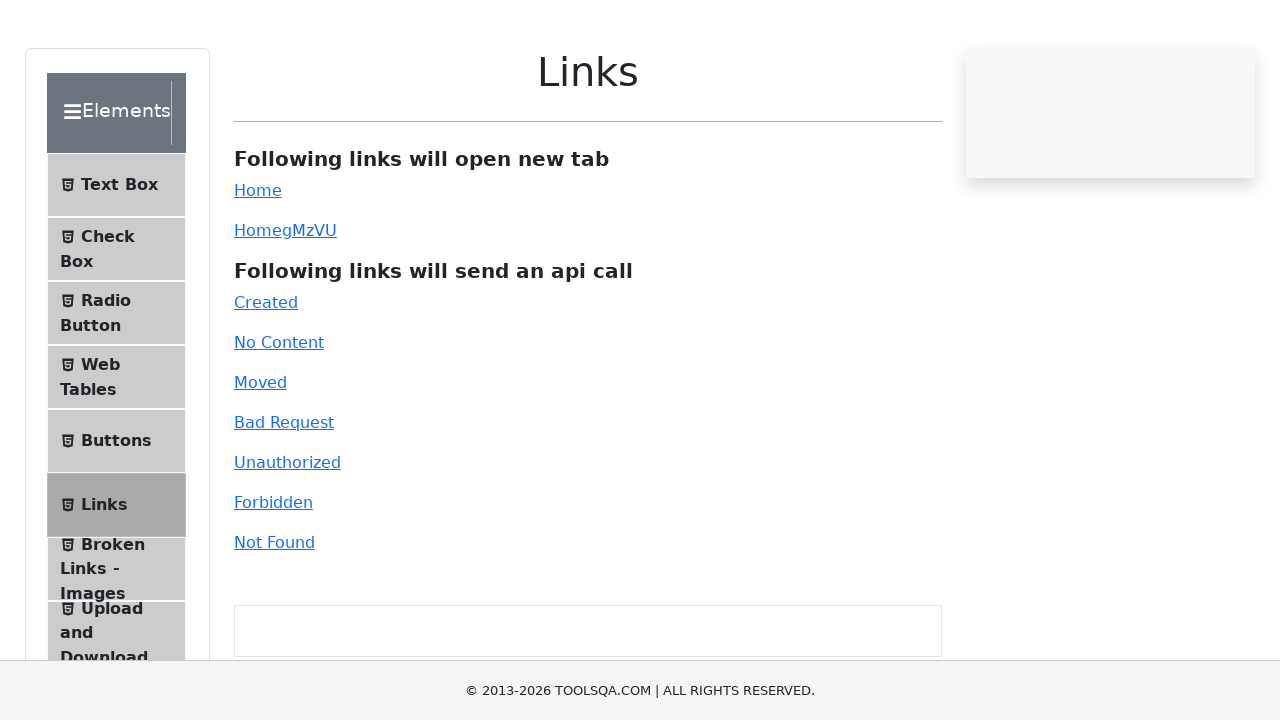

Clicked on home link which opened in new tab at (258, 266) on #simpleLink
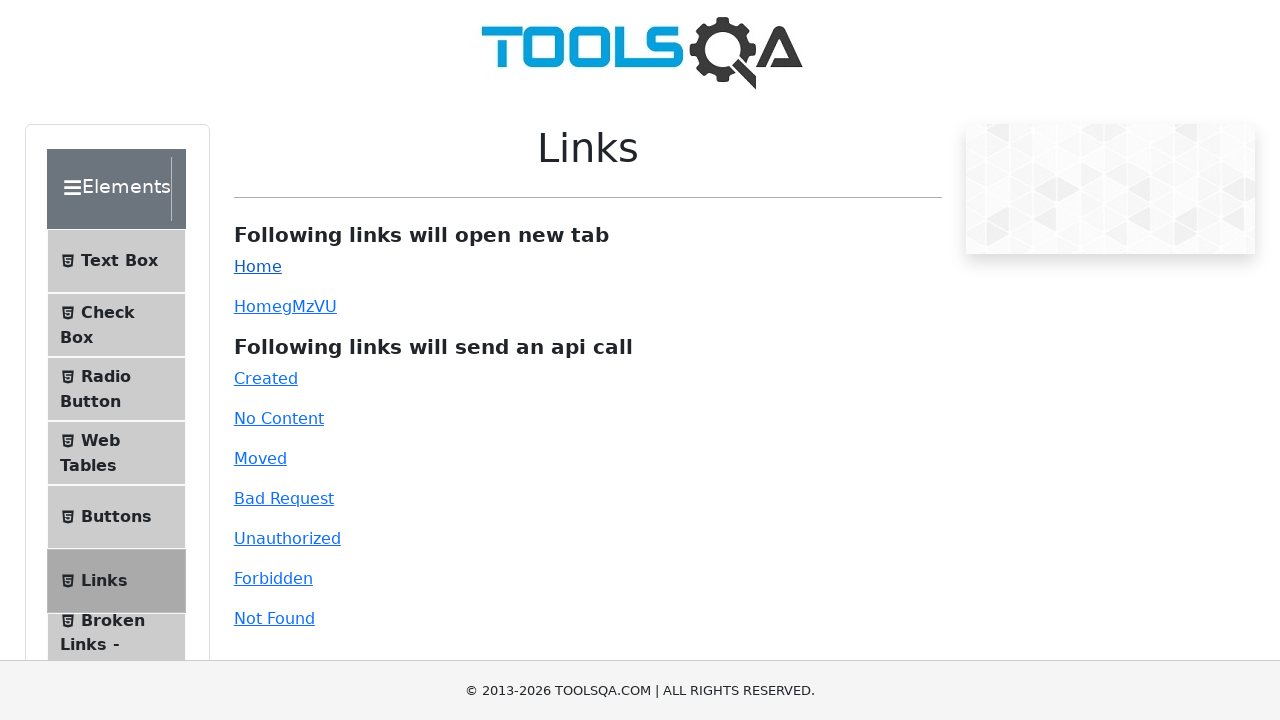

New tab page loaded successfully
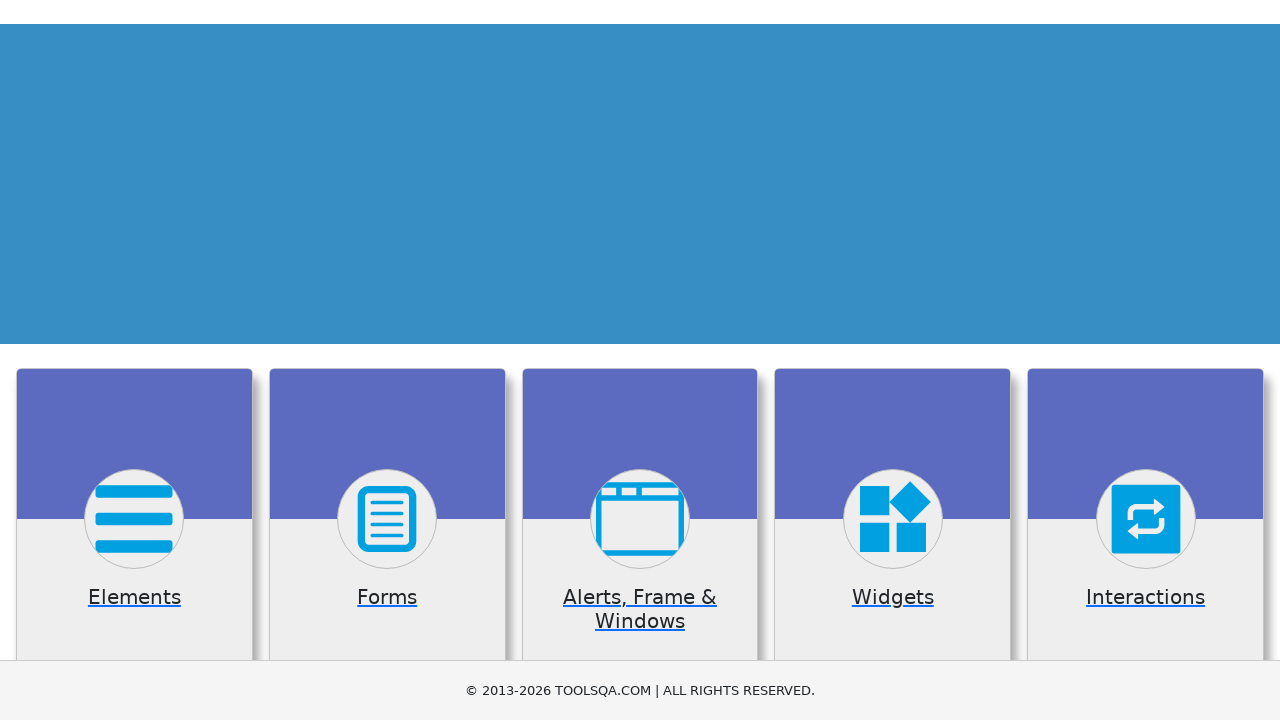

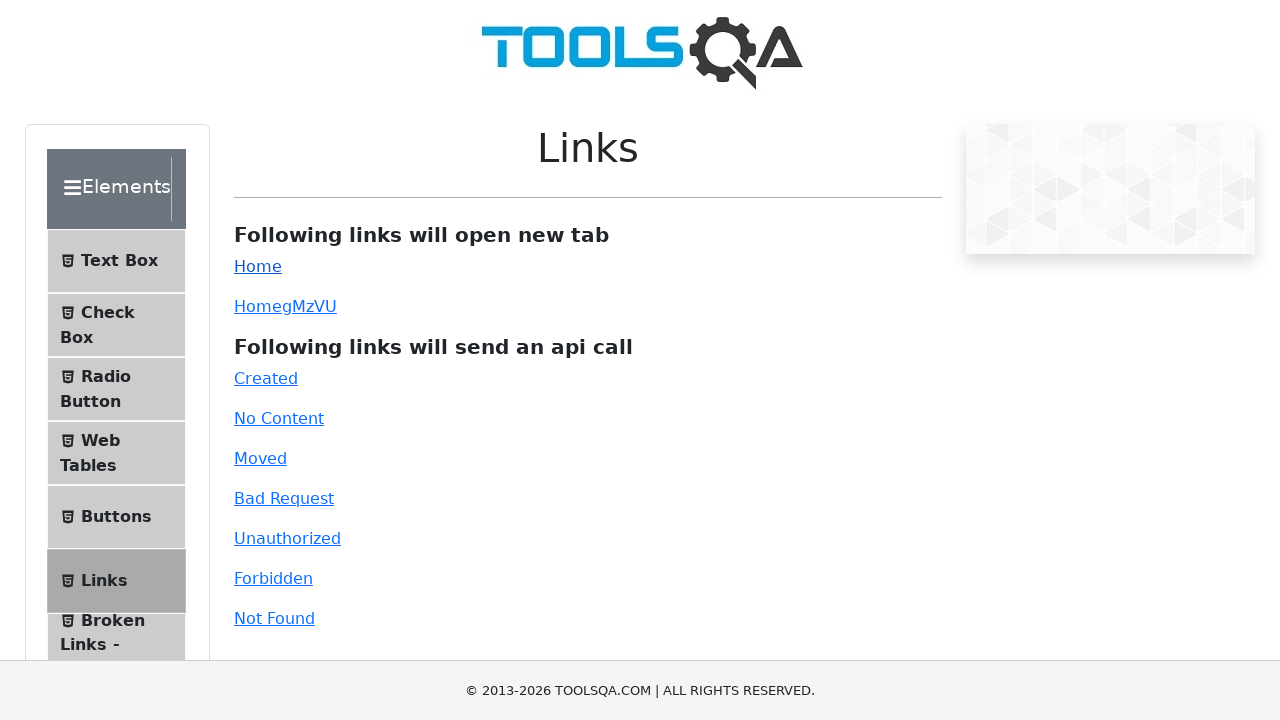